Tests SauceNAO reverse image search by entering an image URL and clicking the search button

Starting URL: https://saucenao.com

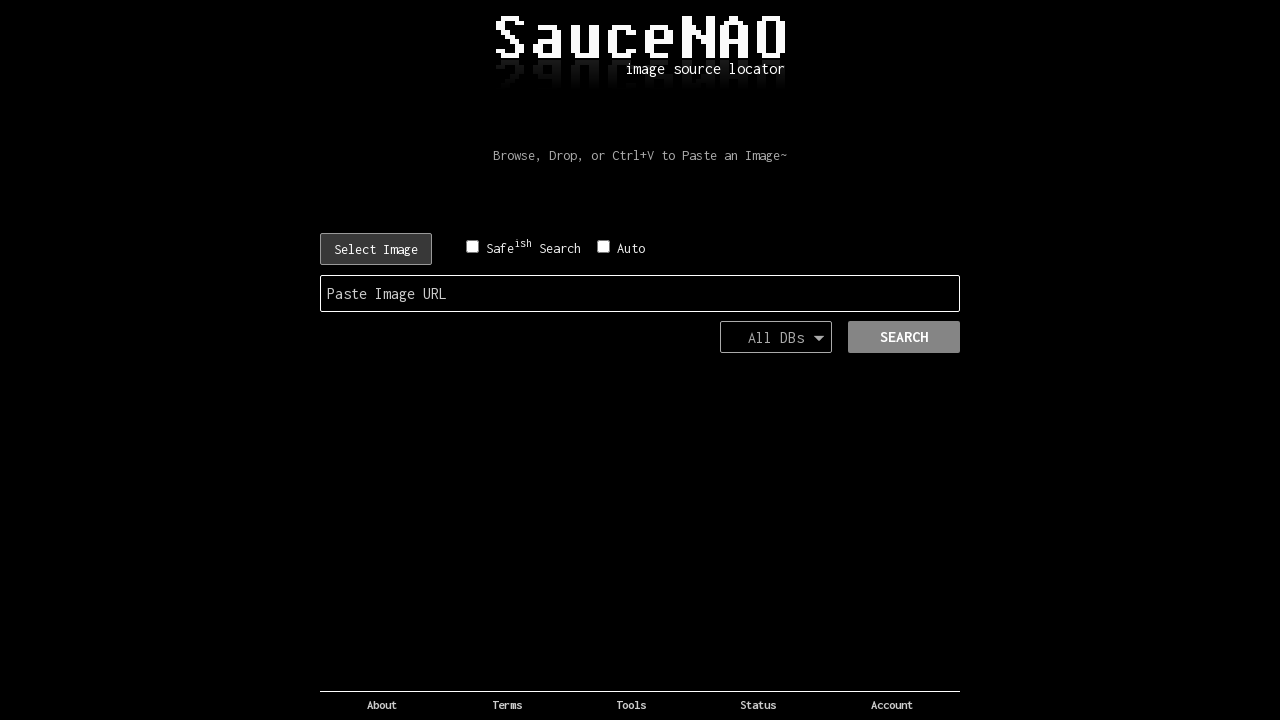

Filled URL input field with image URL on input[name='url']
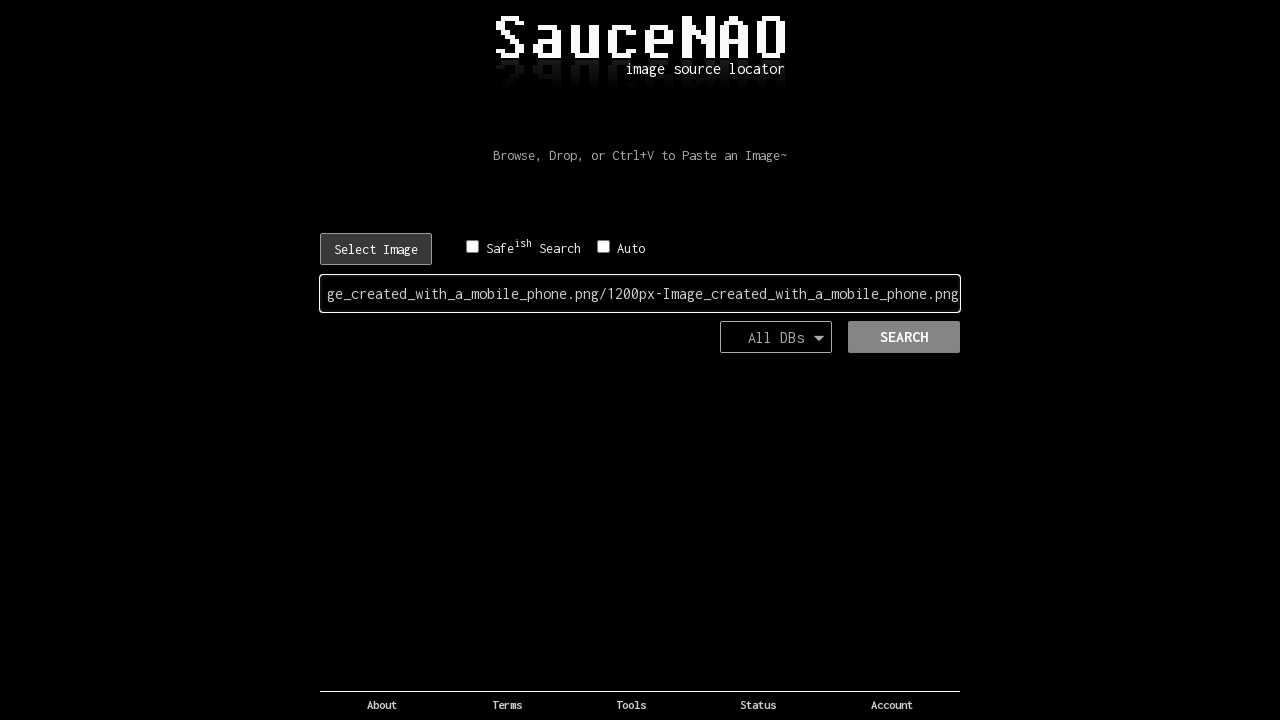

Clicked search button to initiate reverse image search at (904, 337) on #searchButton
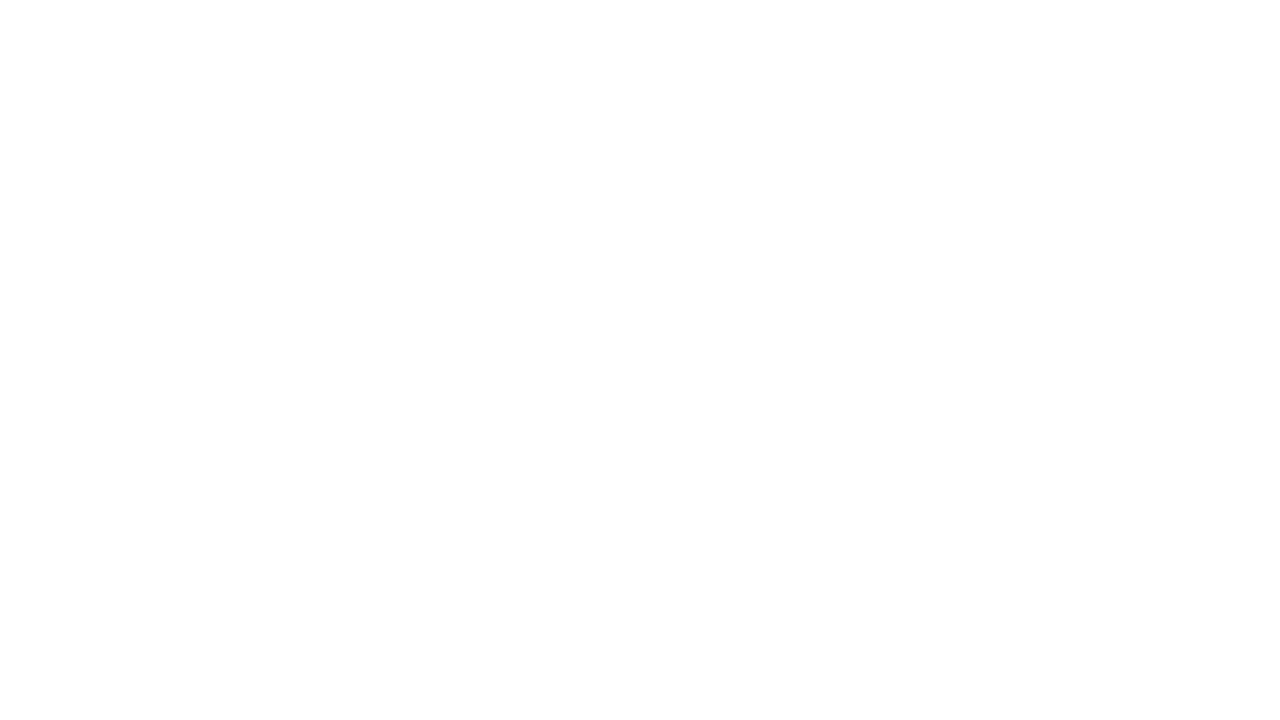

Search results loaded and network idle
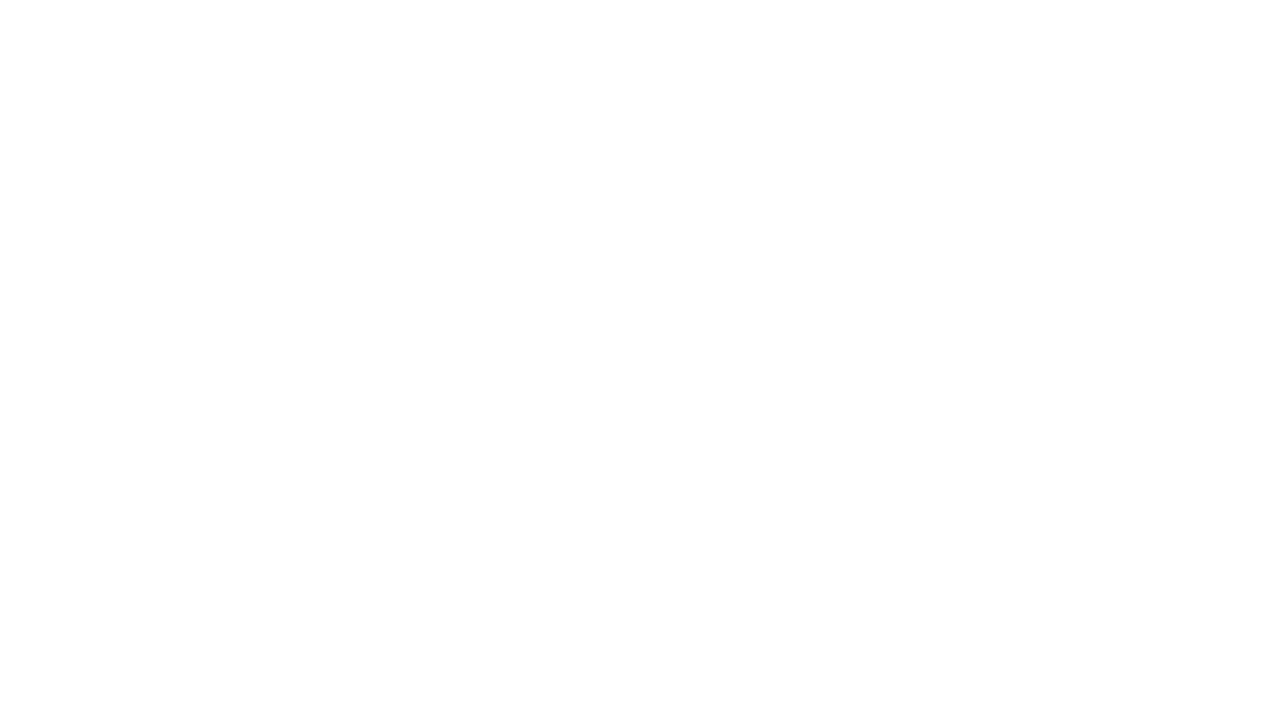

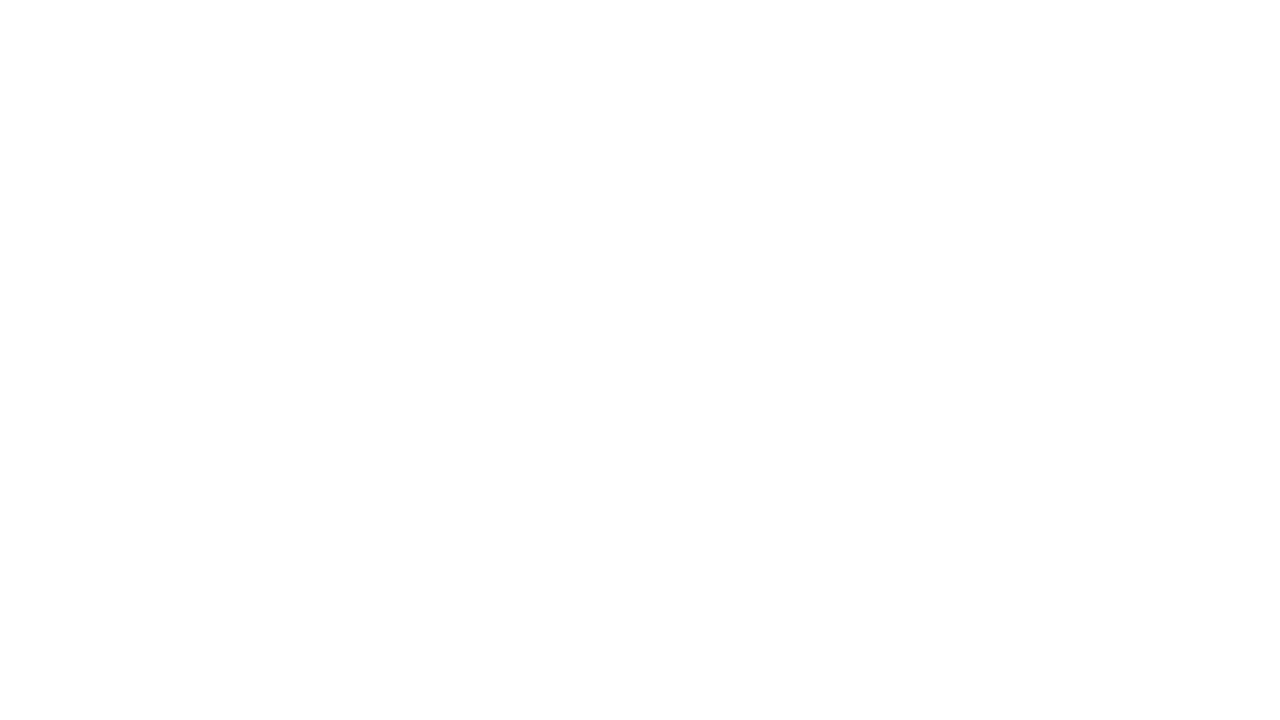